Tests navigation flow on WebdriverIO site by clicking API link, scrolling to footer, clicking next page link, and verifying content

Starting URL: https://webdriver.io

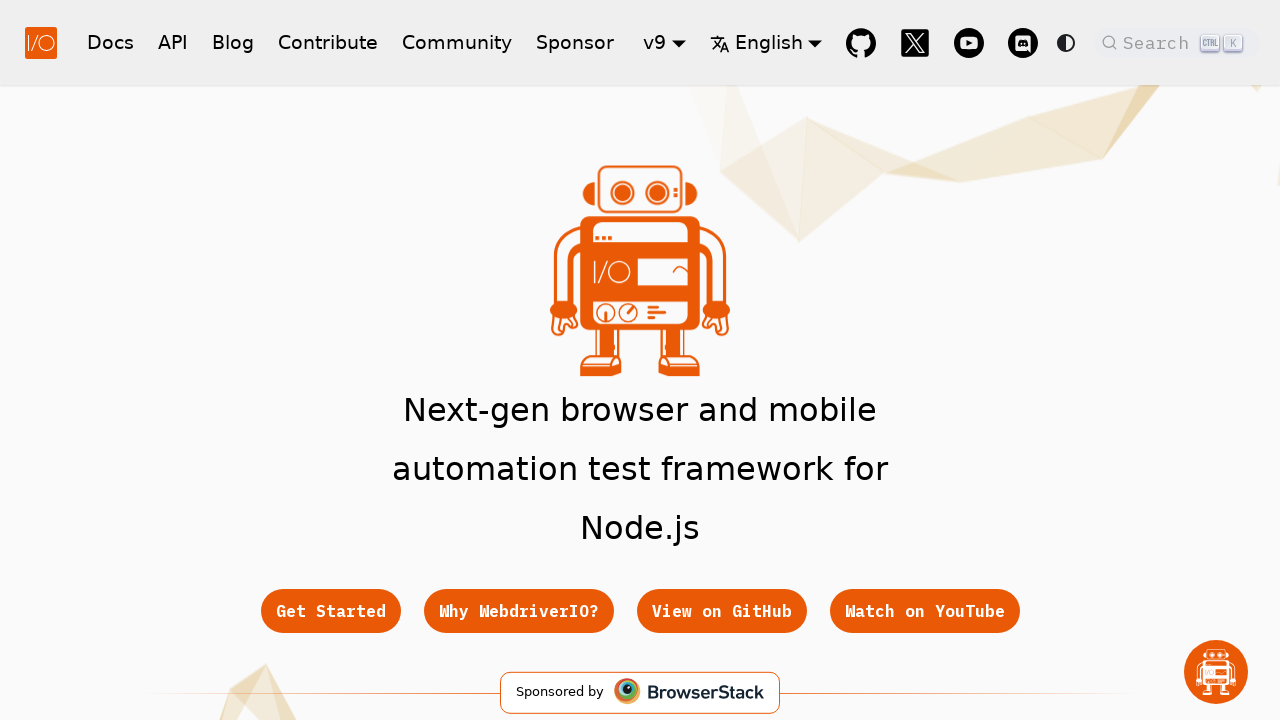

Clicked API link in navigation at (173, 42) on nav a[href='/docs/api']
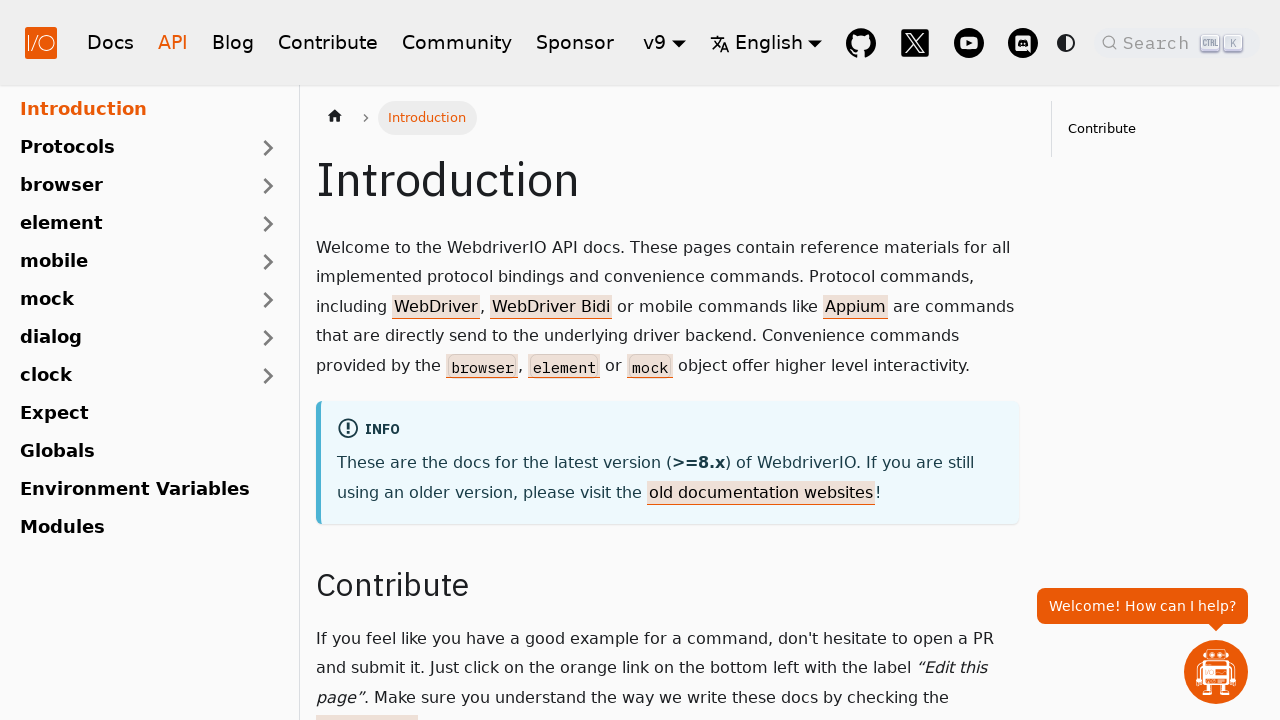

Waited for page to load (networkidle)
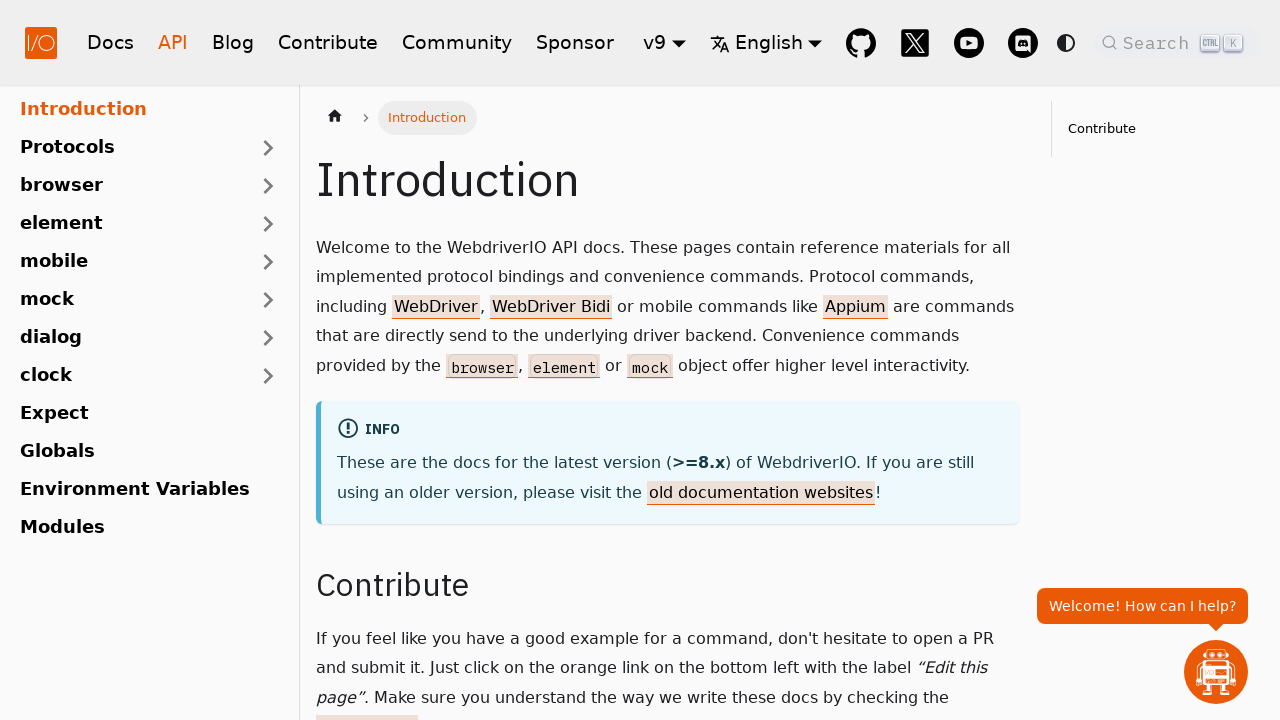

Scrolled Blog footer link into view
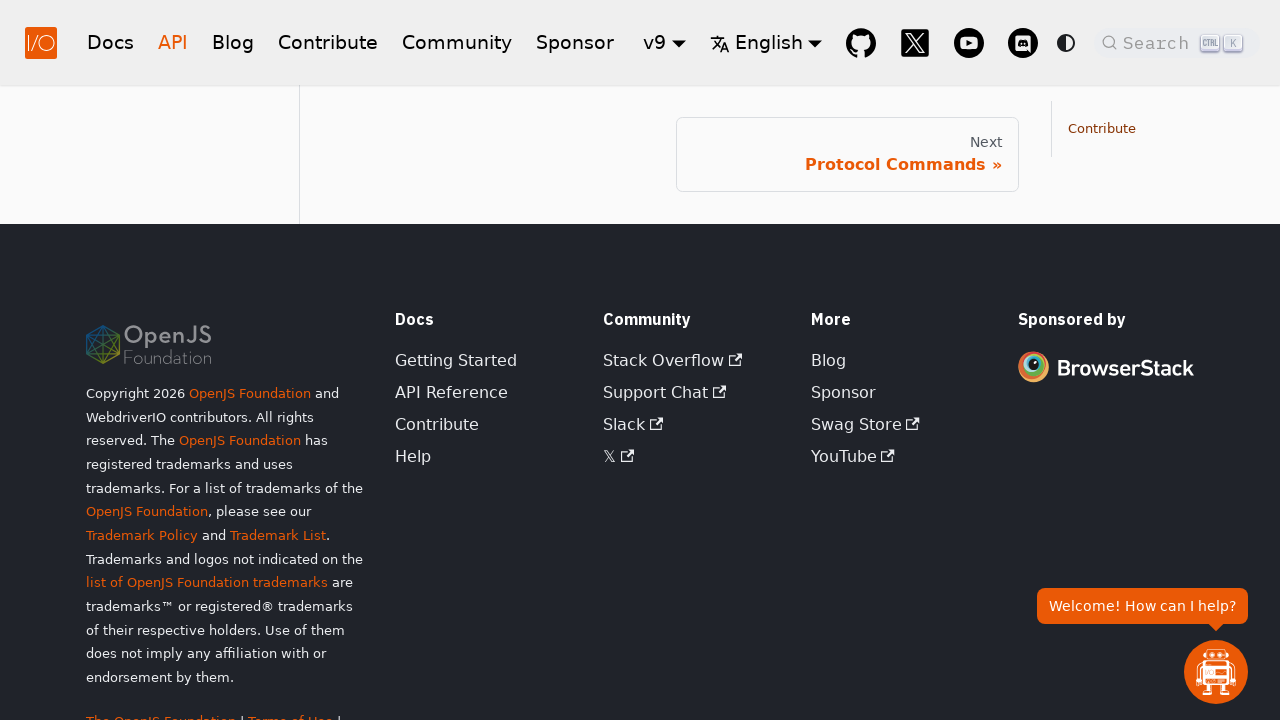

Clicked next page link in pagination at (847, 154) on .pagination-nav__link.pagination-nav__link--next
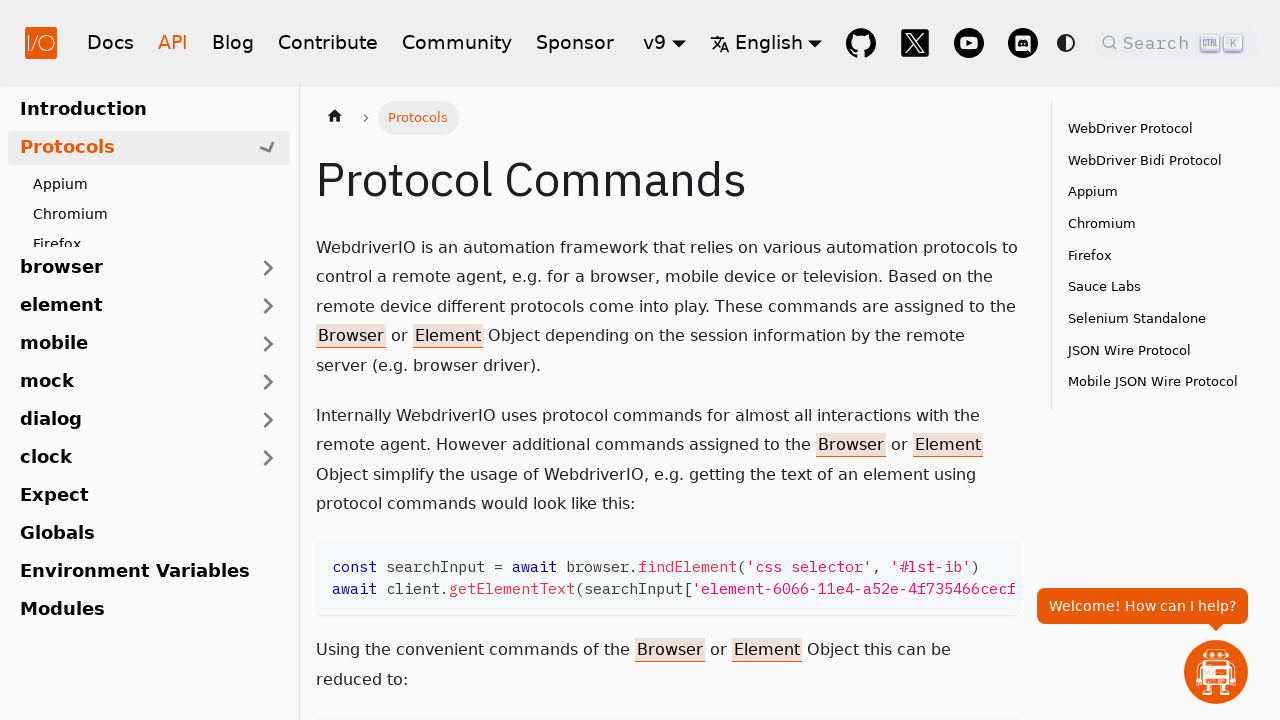

Verified WebDriver Protocol header is displayed
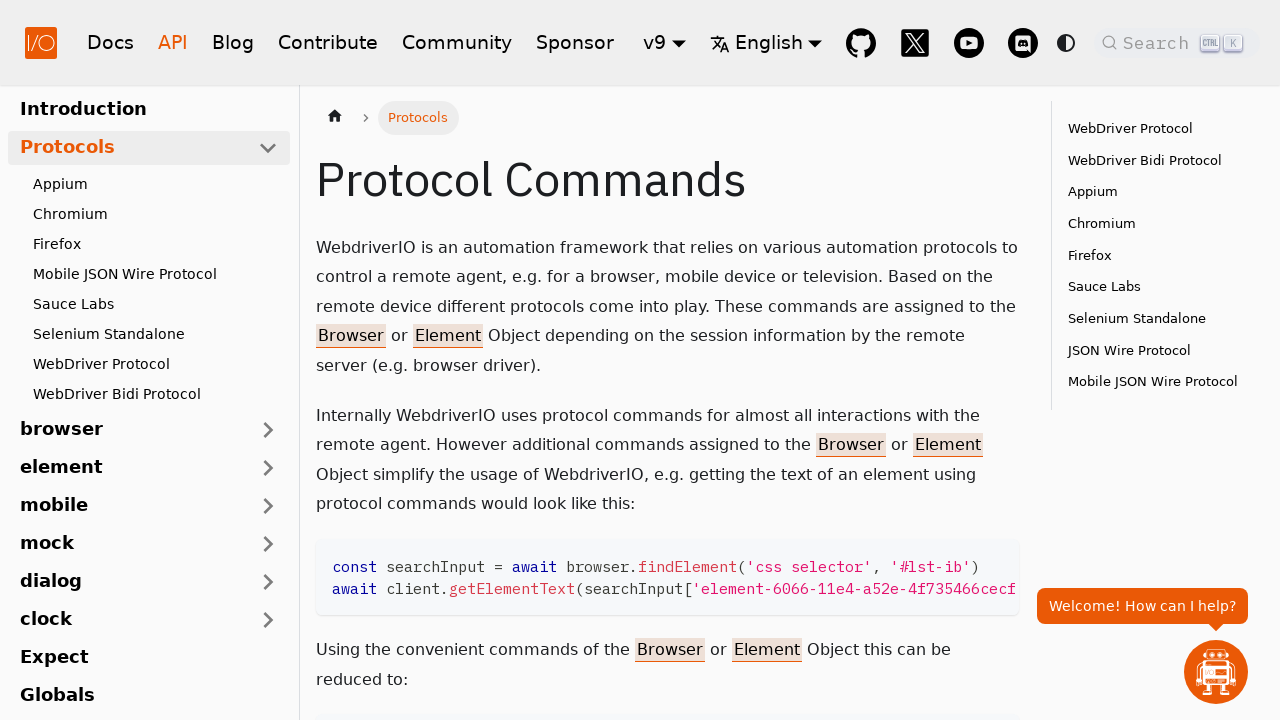

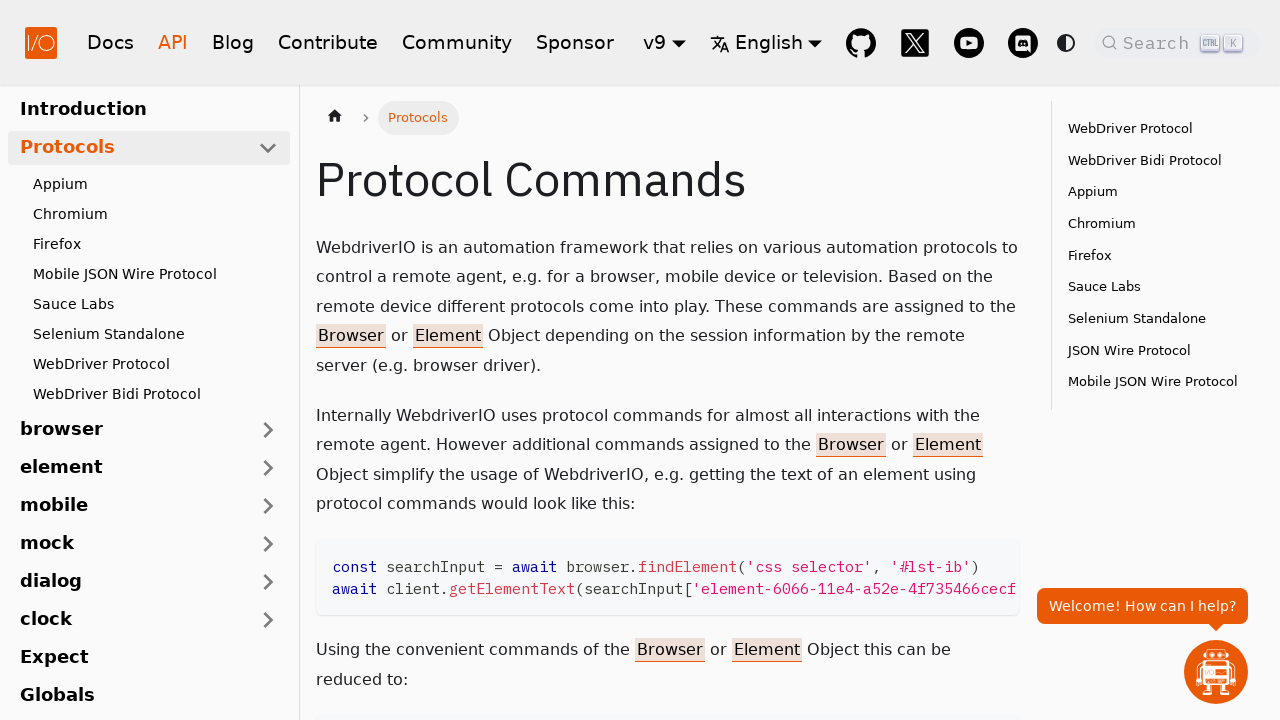